Navigates to an automation practice page and verifies that a web table exists with price values, then validates that the sum of individual values matches the displayed total amount.

Starting URL: https://rahulshettyacademy.com/AutomationPractice/

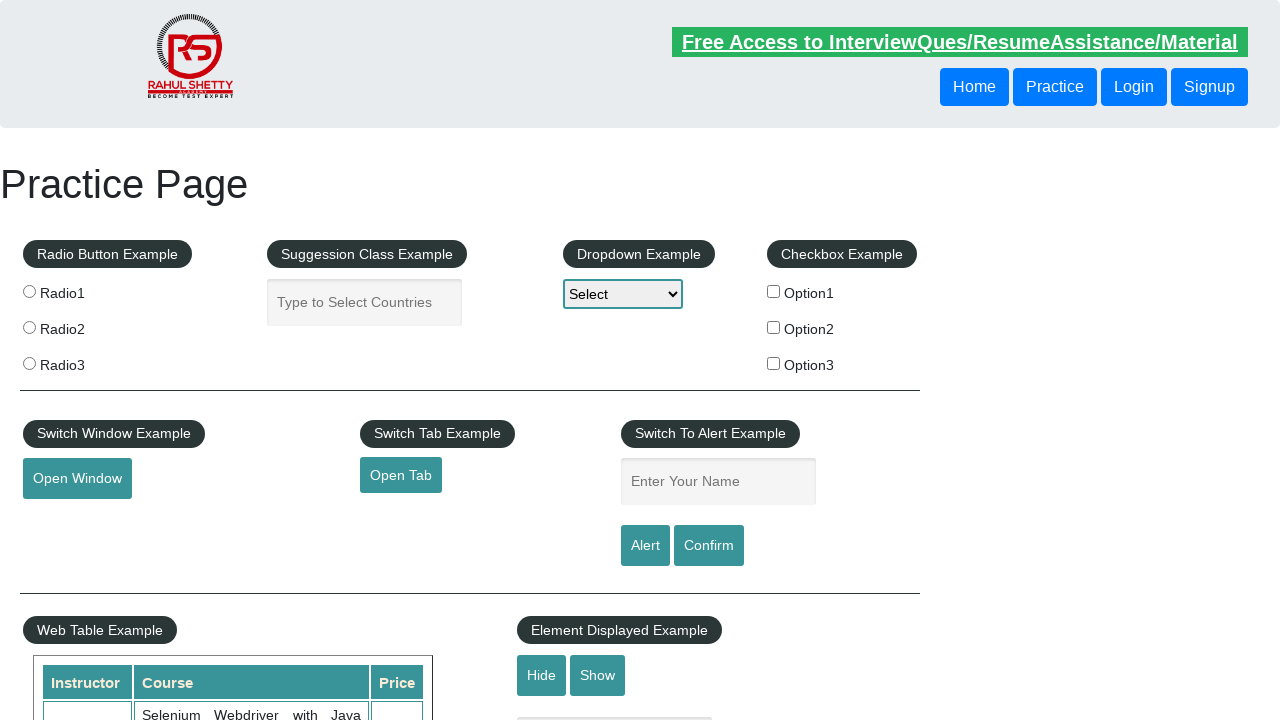

Waited for web table to load
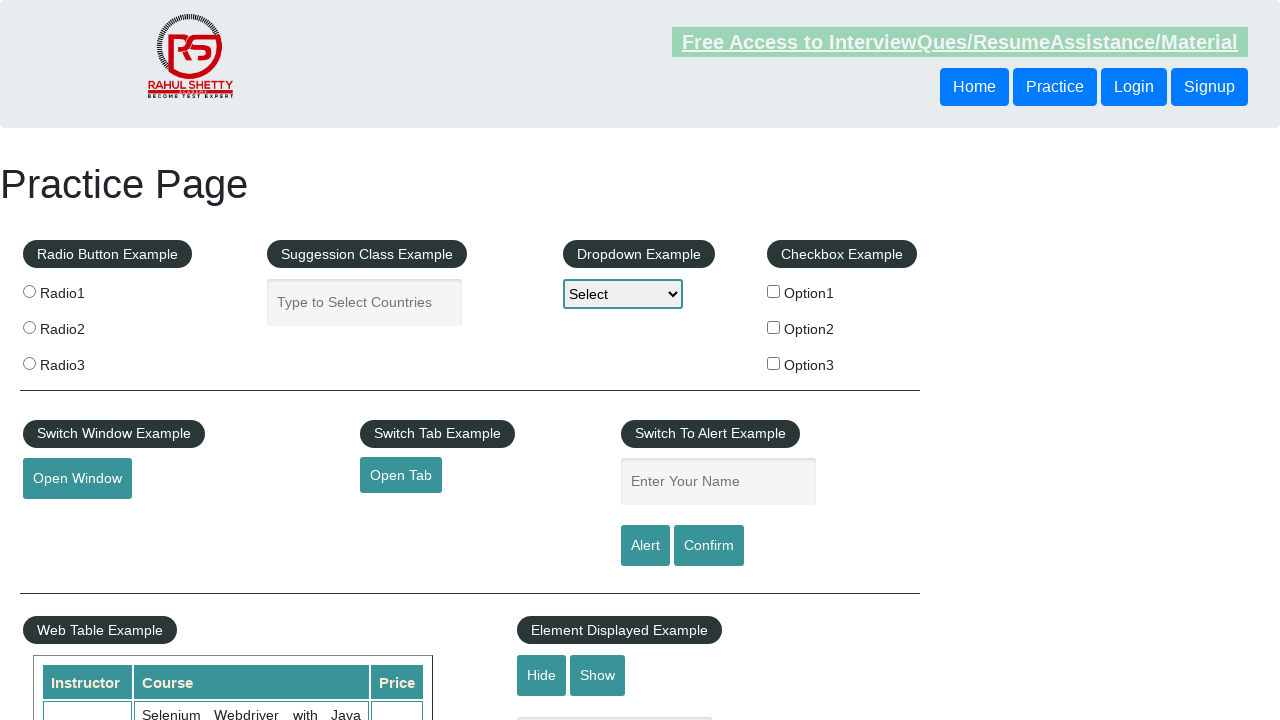

Retrieved all price cells from the 4th column of the web table
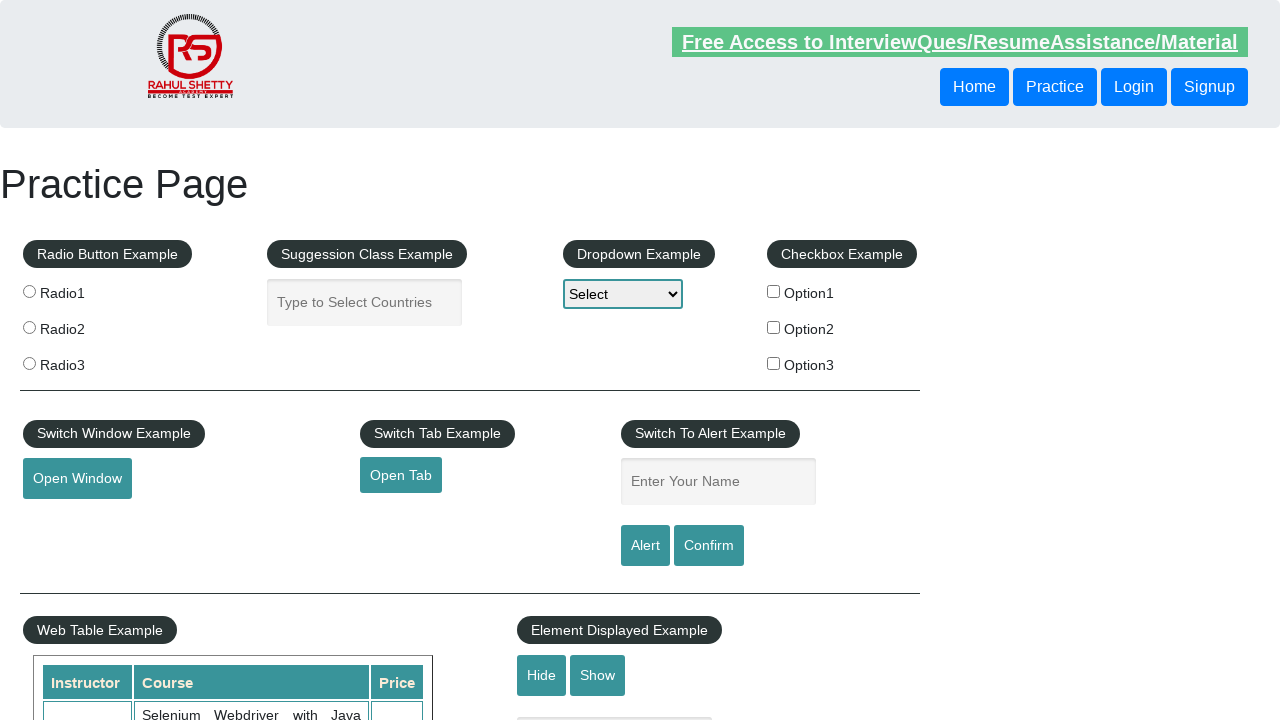

Calculated sum of individual price values: 296
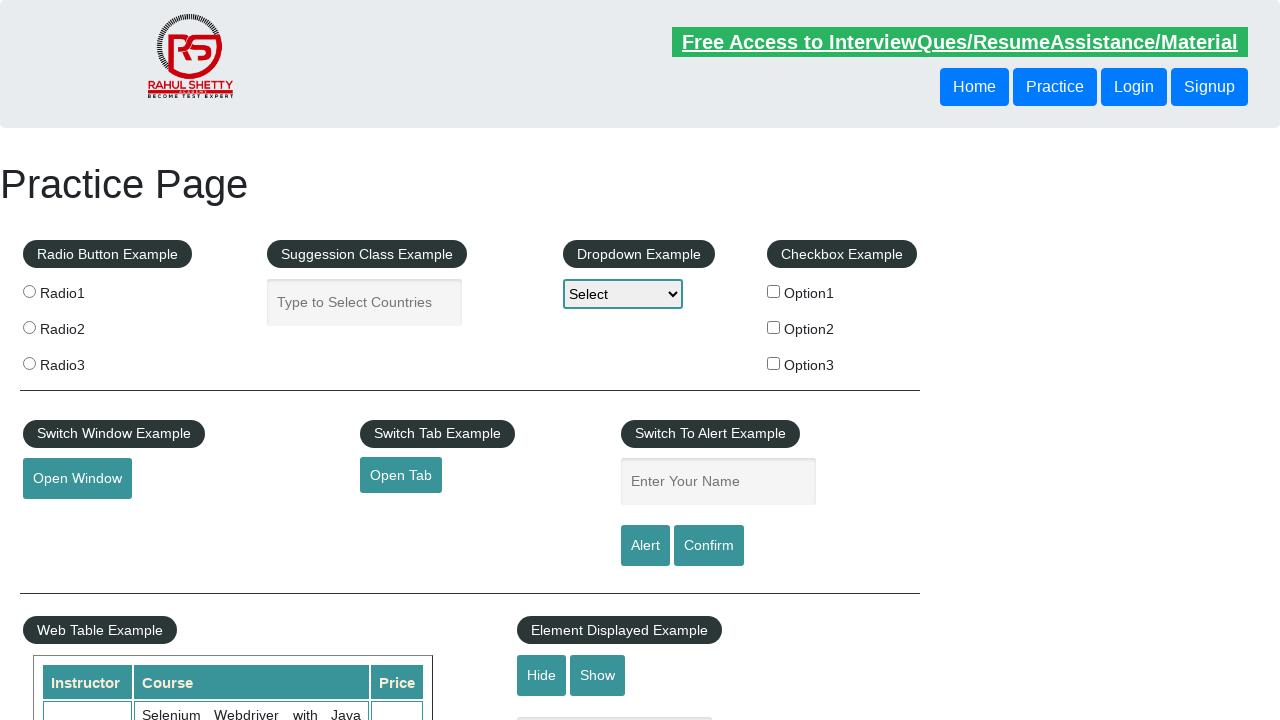

Retrieved the displayed total amount element
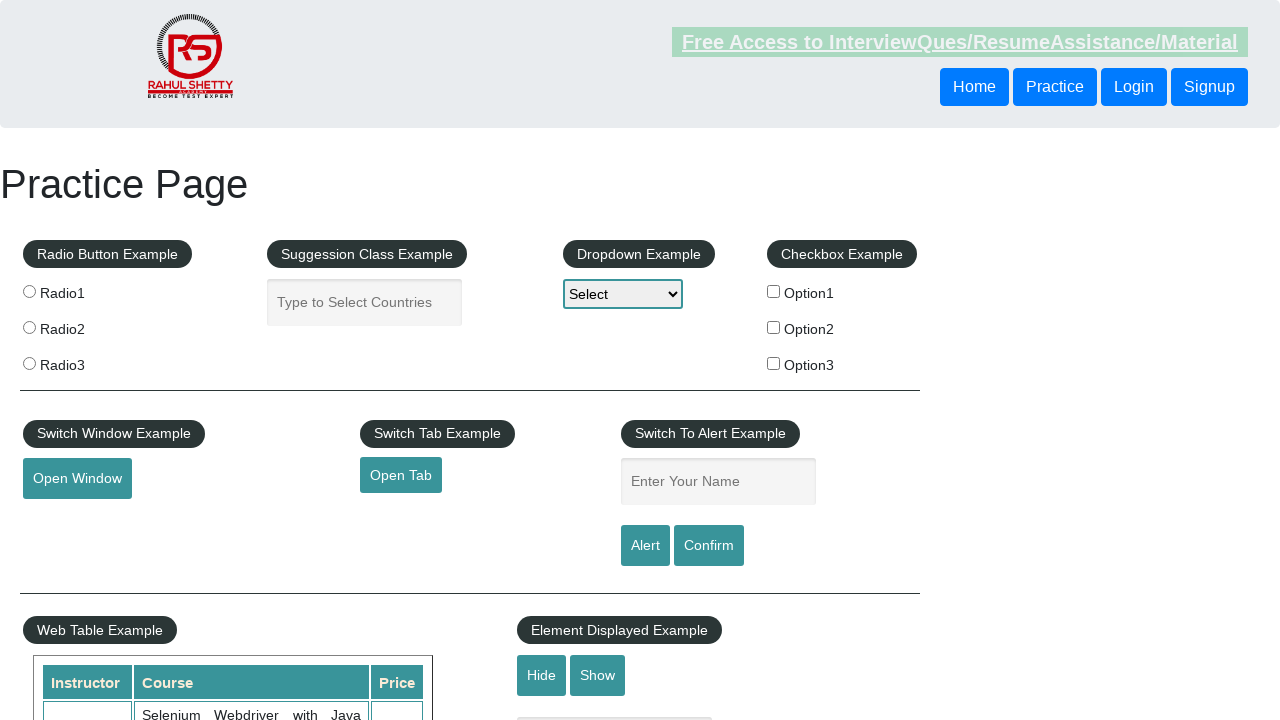

Extracted displayed total amount: 296
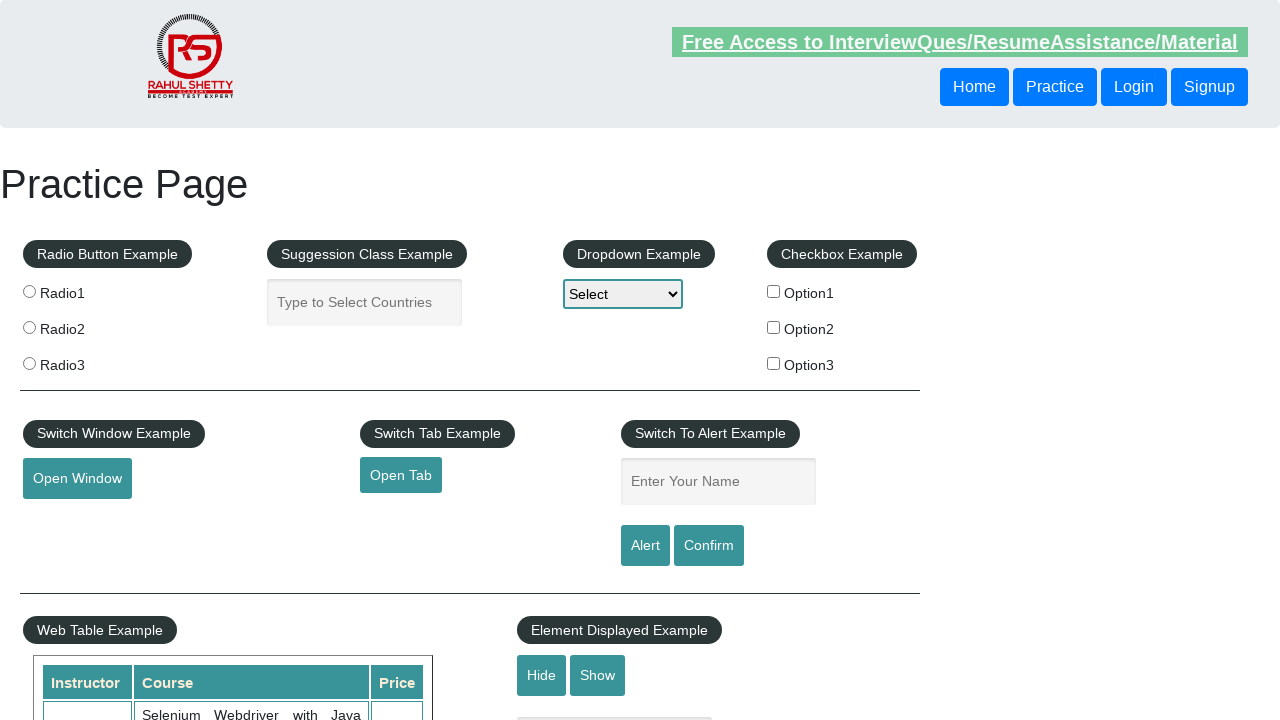

Verified that calculated sum (296) matches displayed total (296)
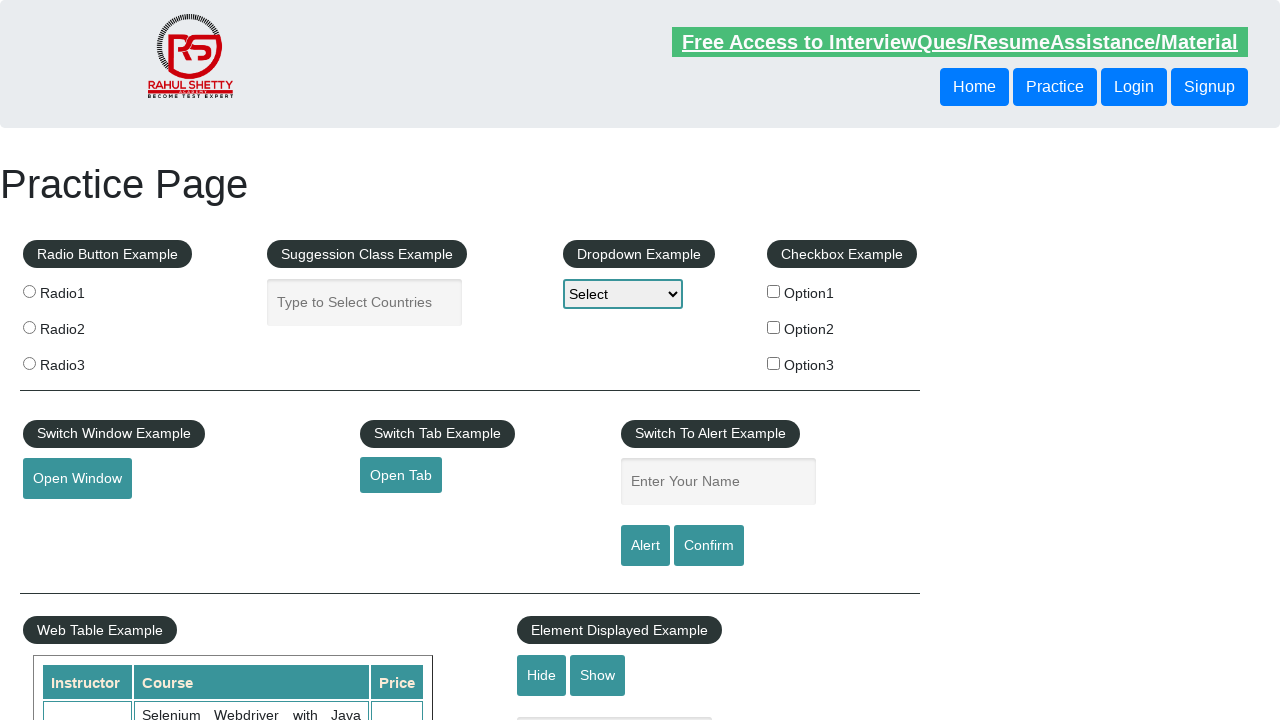

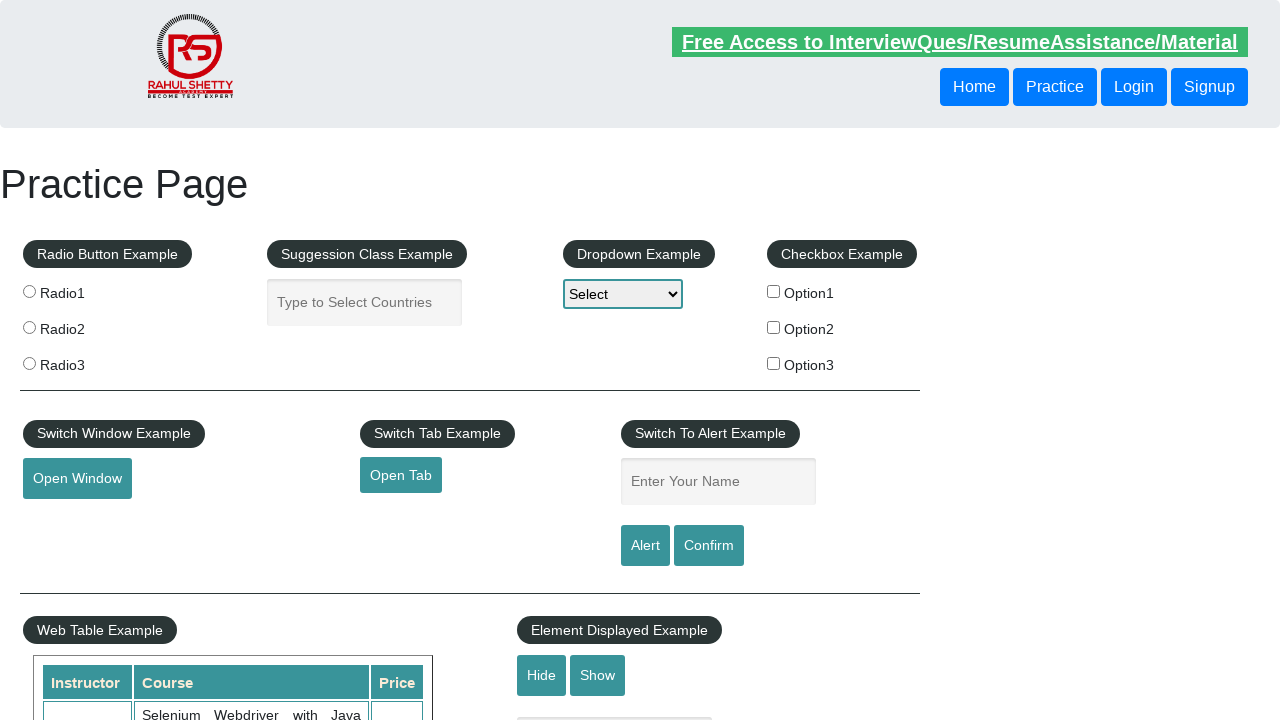